Tests sorting the Email column in ascending order by clicking the column header and verifying the text values are sorted correctly.

Starting URL: http://the-internet.herokuapp.com/tables

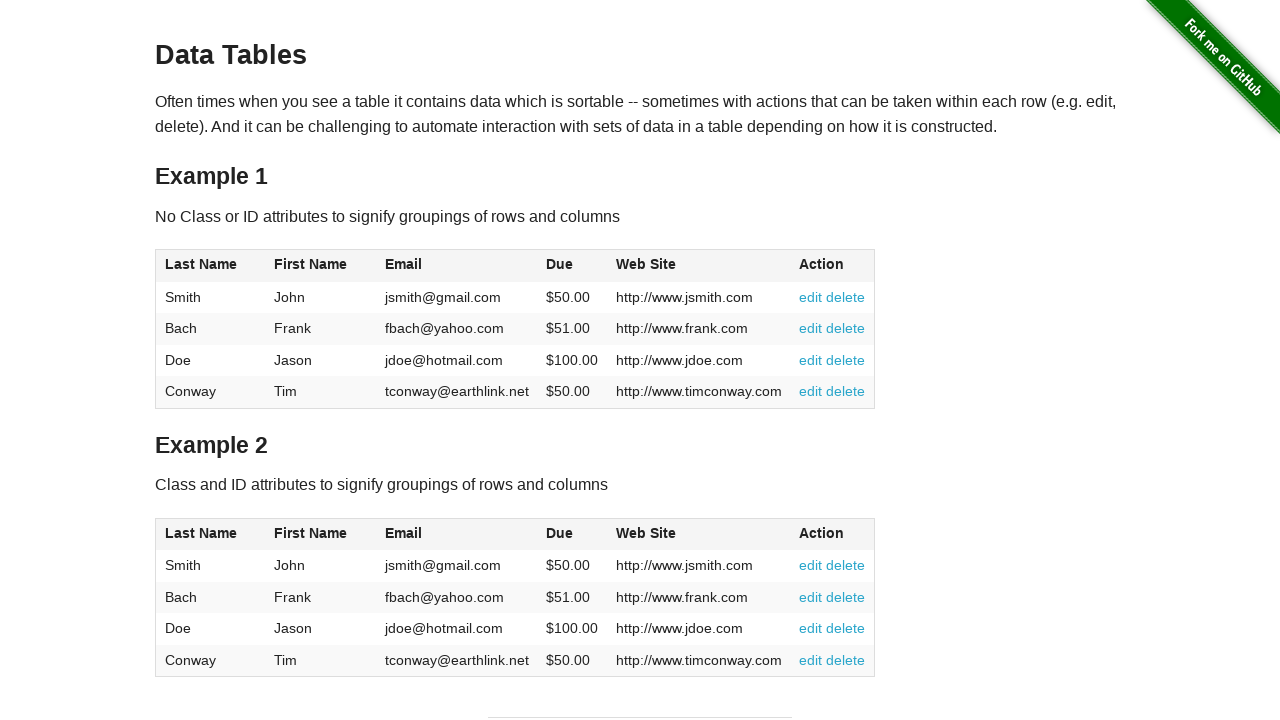

Clicked Email column header to sort in ascending order at (457, 266) on #table1 thead tr th:nth-of-type(3)
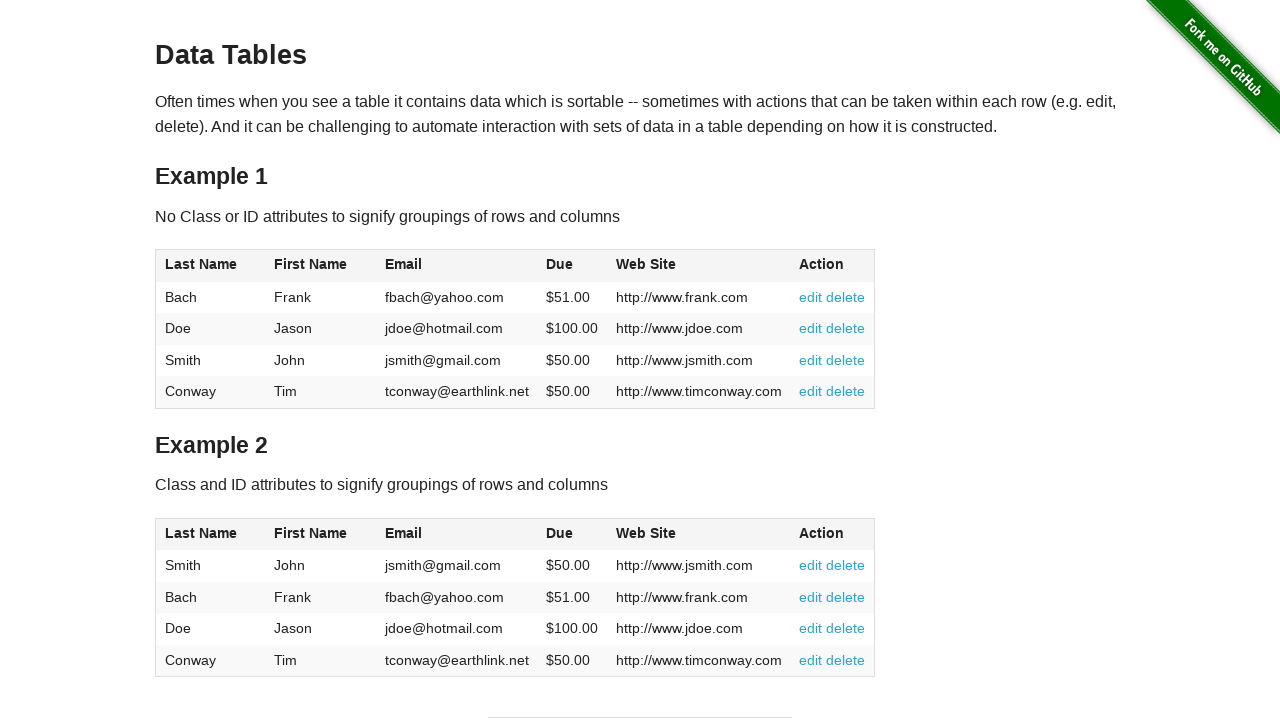

Email column cells loaded and are present in the table
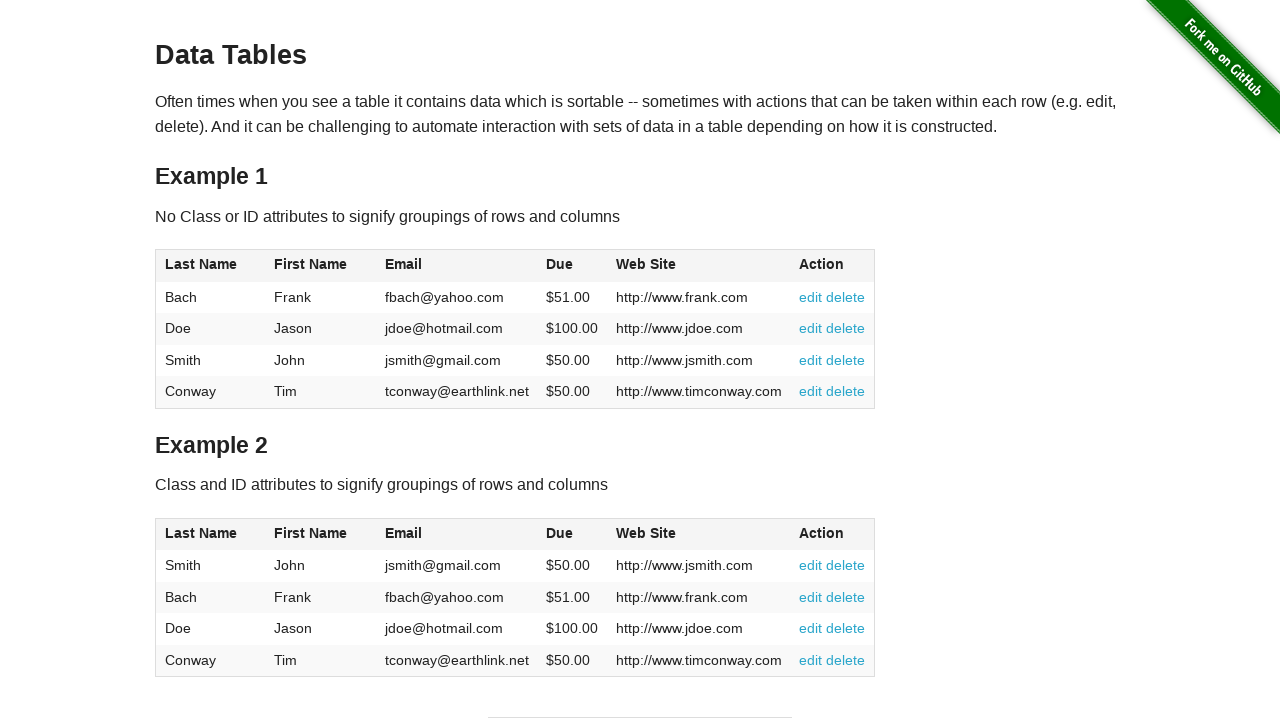

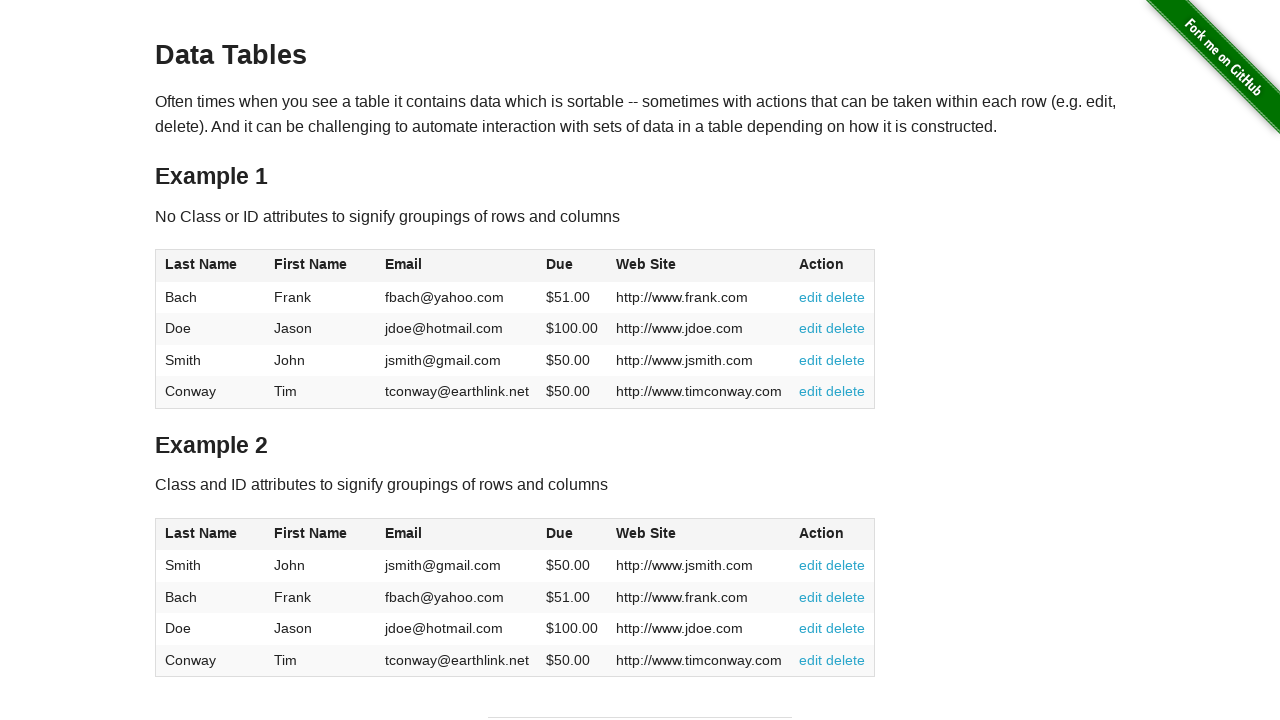